Tests the dynamic checkbox removal functionality by clicking the Remove button, waiting for the loading indicator to disappear, and verifying the button text changes to "Add"

Starting URL: https://the-internet.herokuapp.com/dynamic_controls

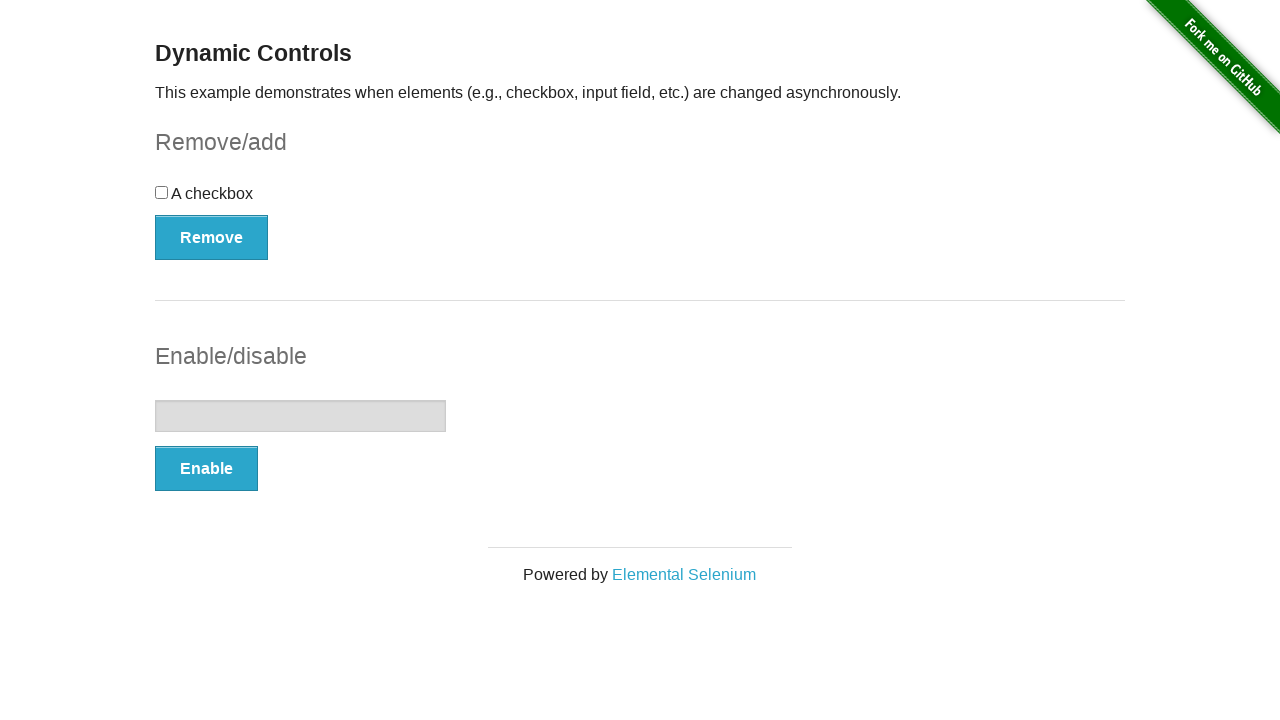

Verified checkbox is not selected initially
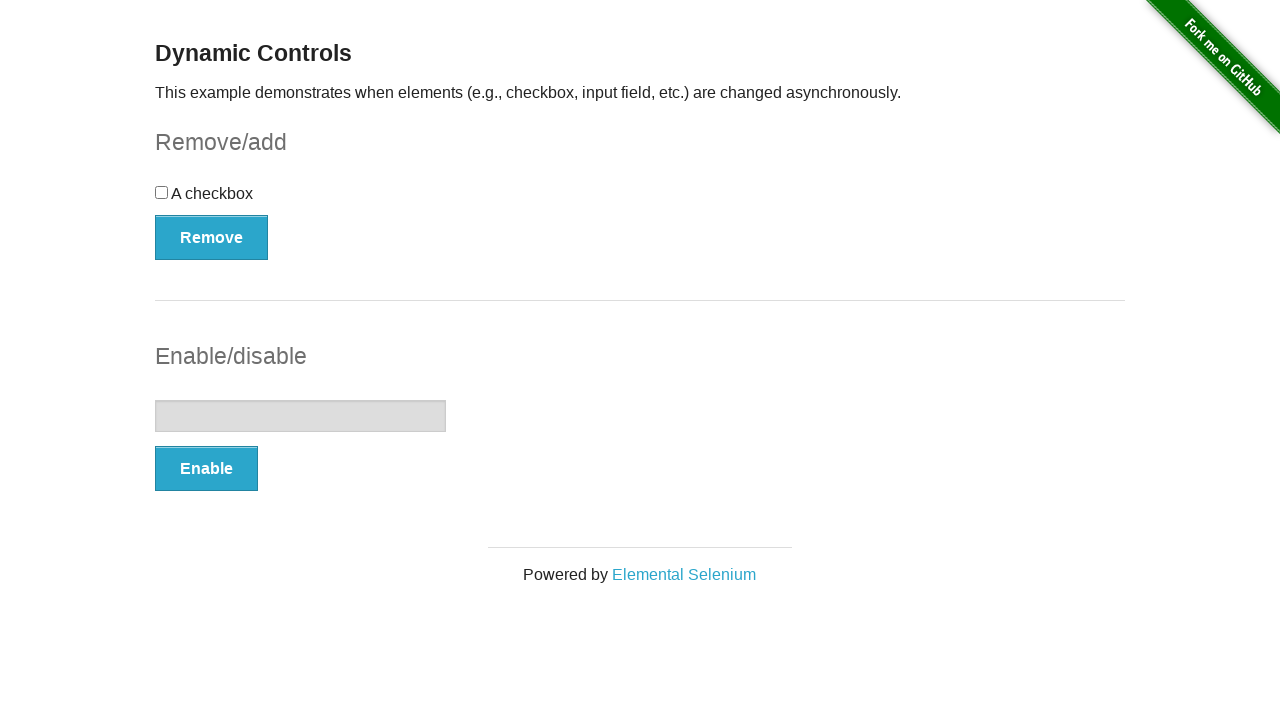

Clicked the Remove button to trigger dynamic checkbox removal at (212, 237) on #checkbox-example > button
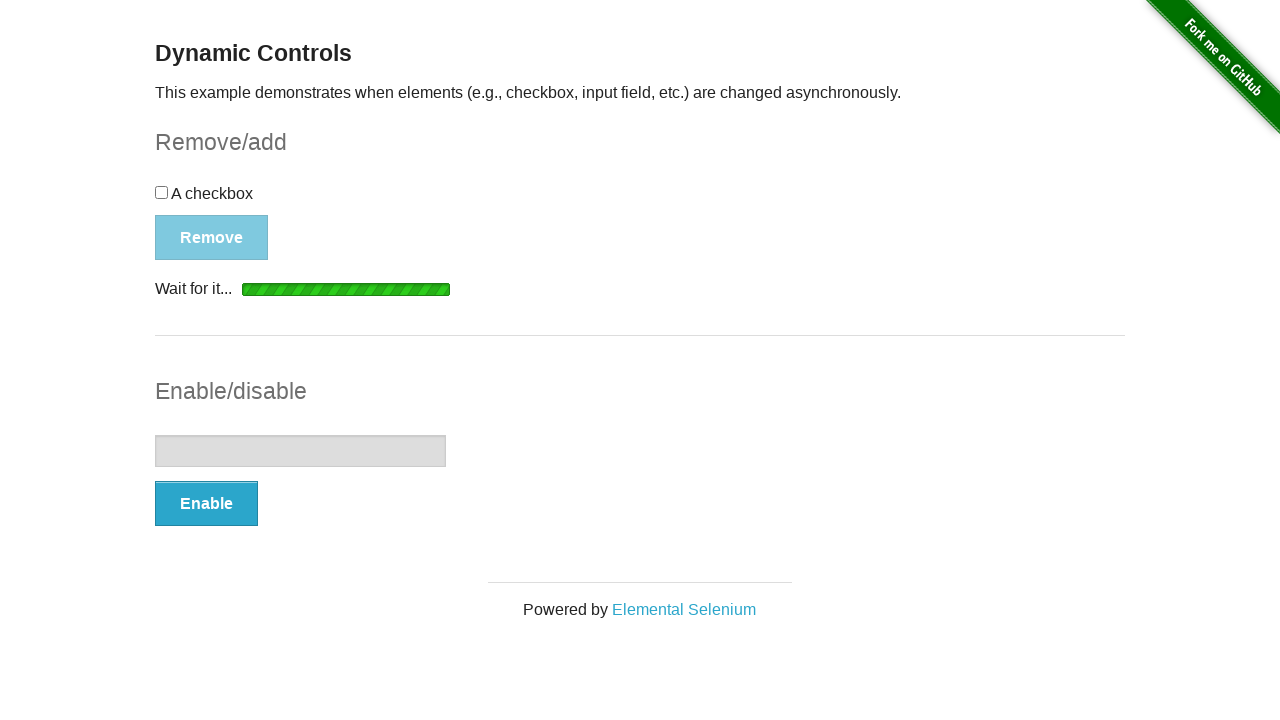

Waited for loading indicator to disappear
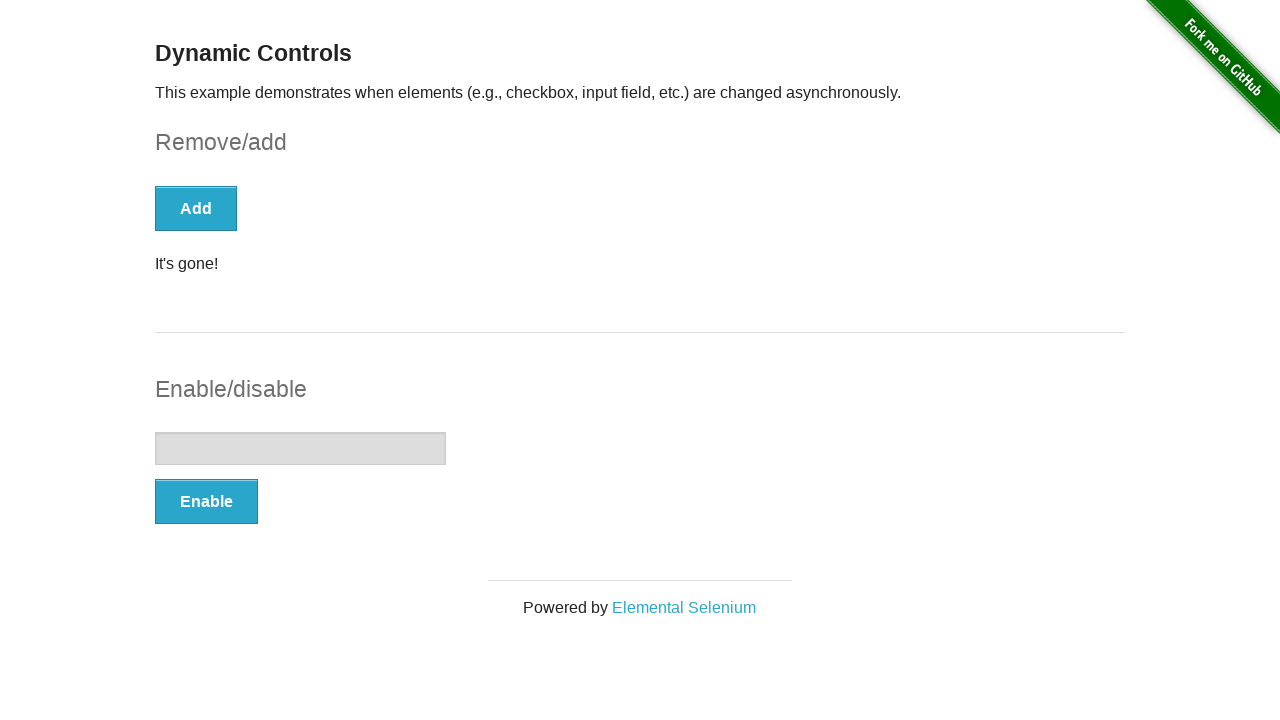

Verified button text changed to 'Add' after checkbox removal
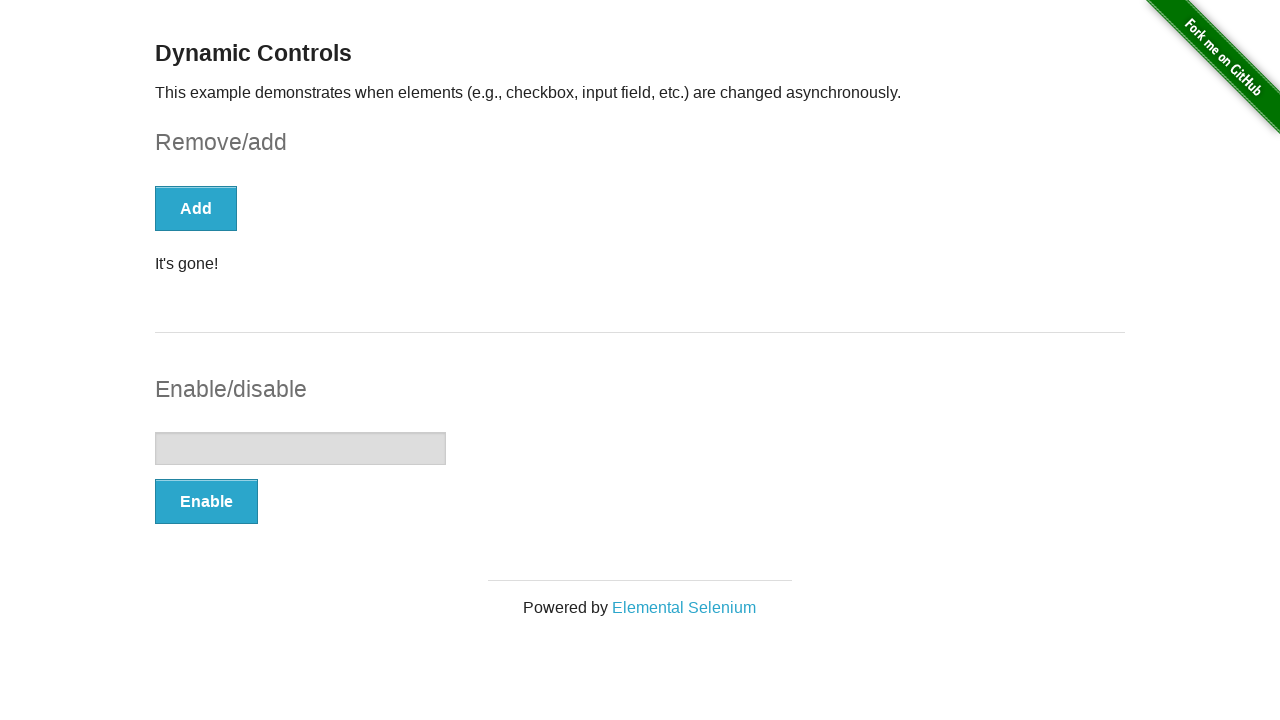

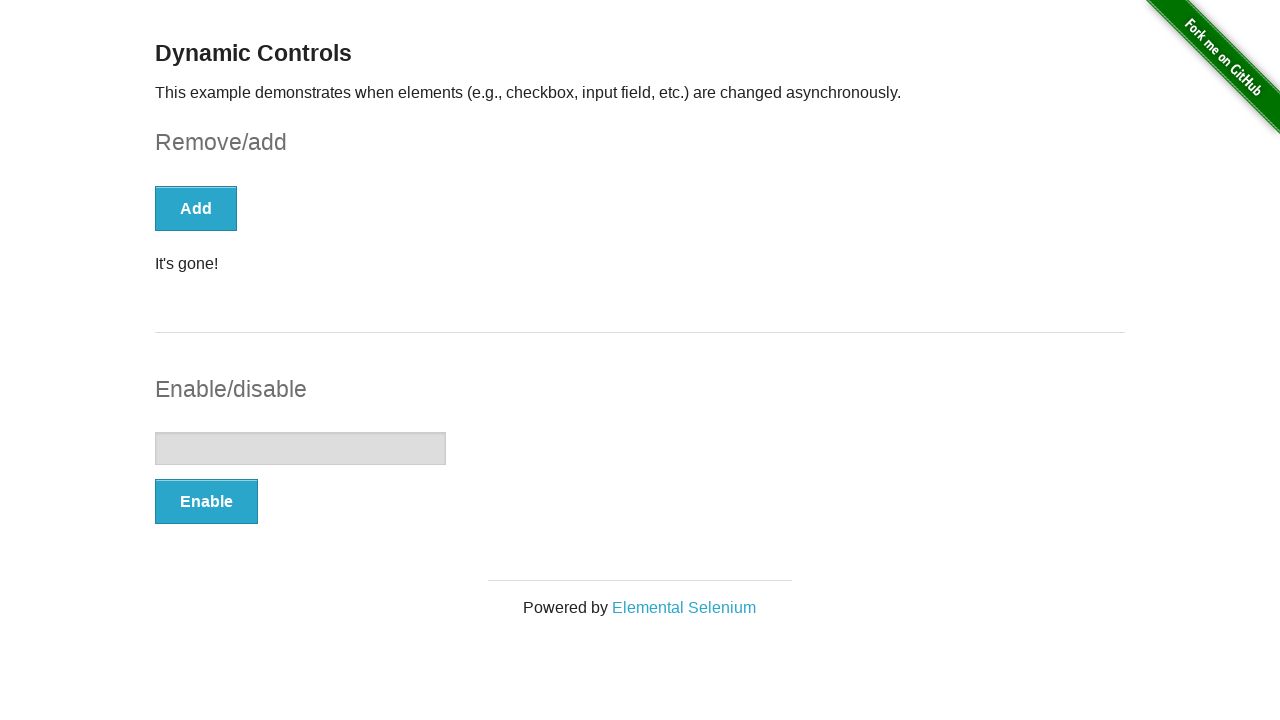